Tests scrolling functionality by scrolling to the page footer element

Starting URL: https://the-internet.herokuapp.com/

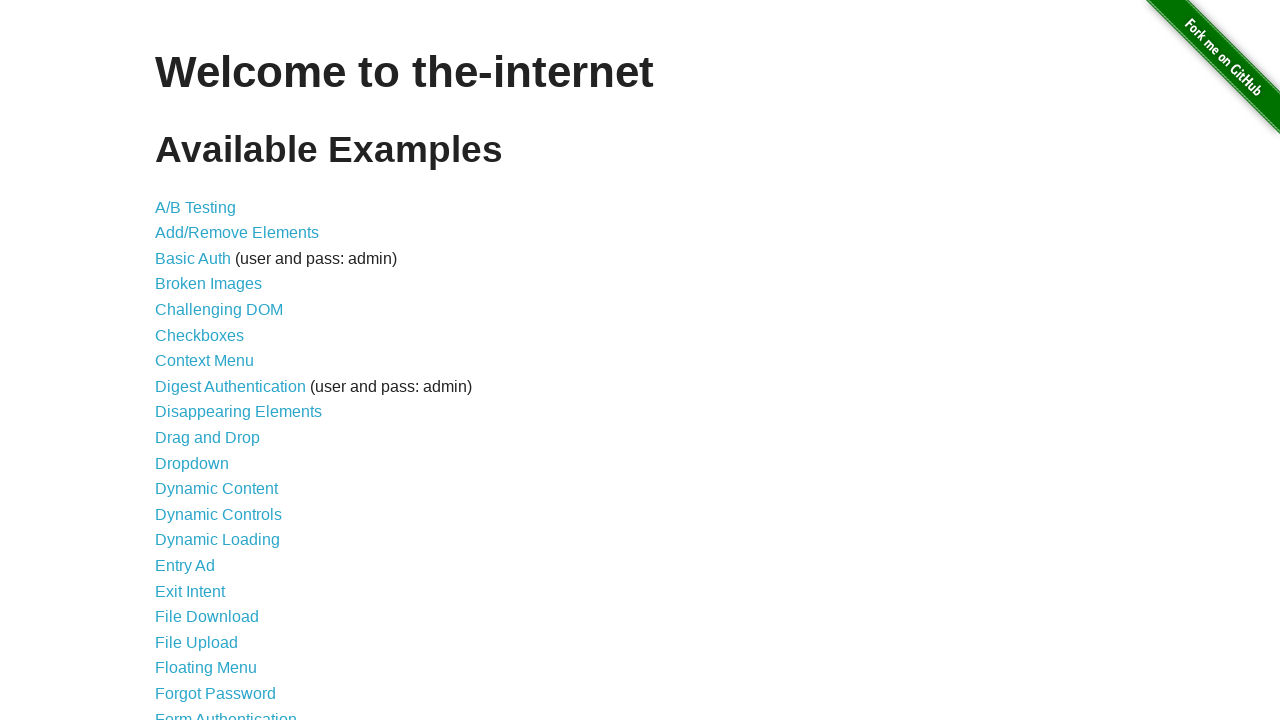

Scrolled page footer element into view
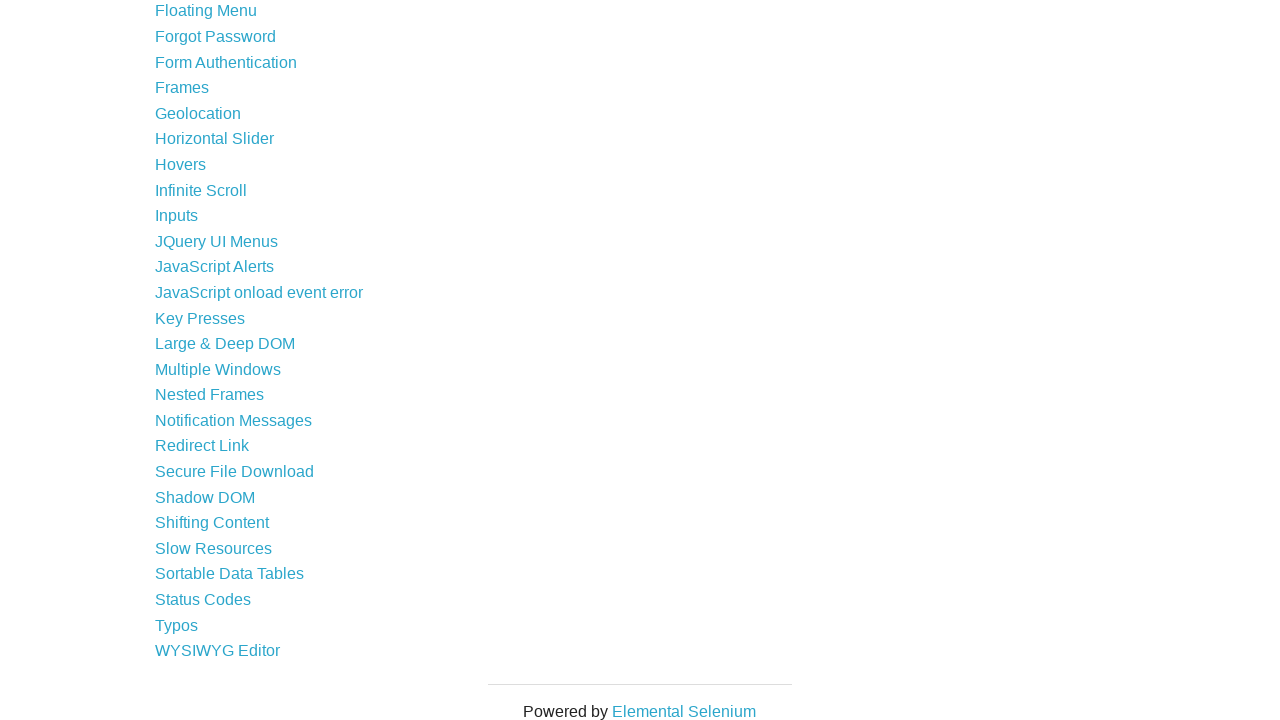

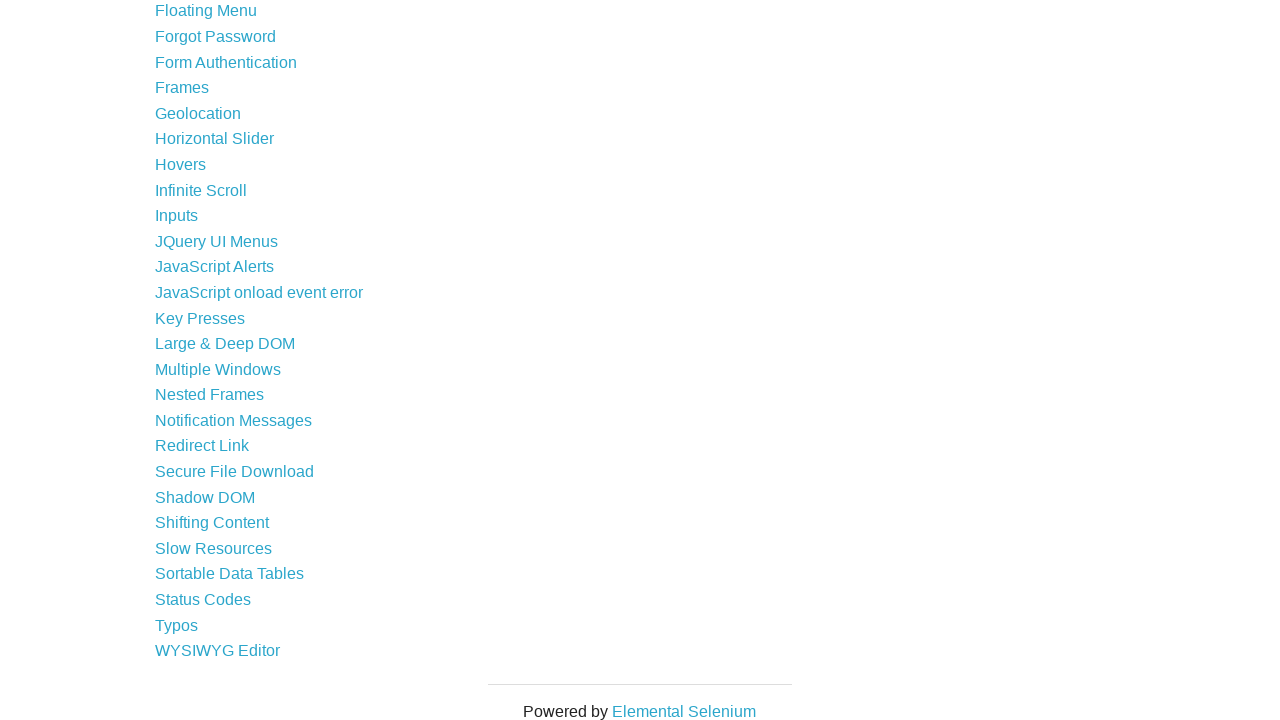